Tests dropdown selection functionality in W3Schools tryit editor by switching to iframe, selecting options from a dropdown menu, and submitting the form

Starting URL: https://www.w3schools.com/tags/tryit.asp?filename=tryhtml_select

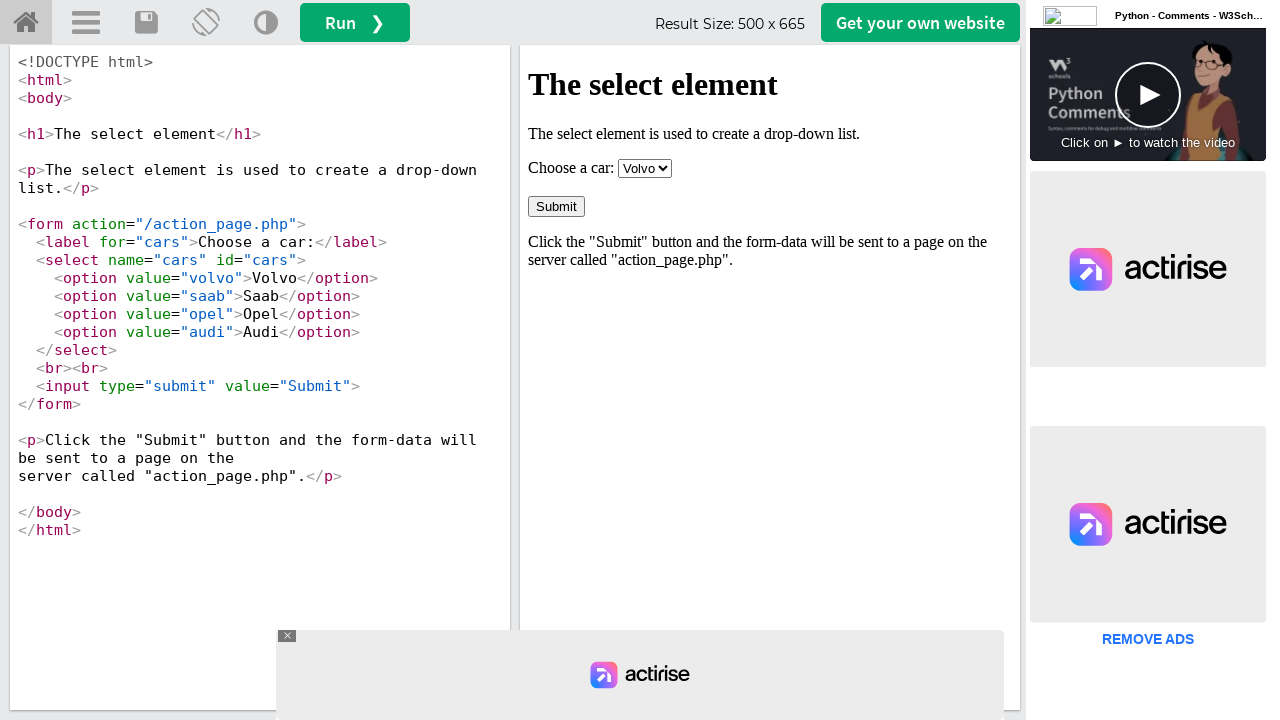

Located iframe#iframeResult containing the tryit editor example
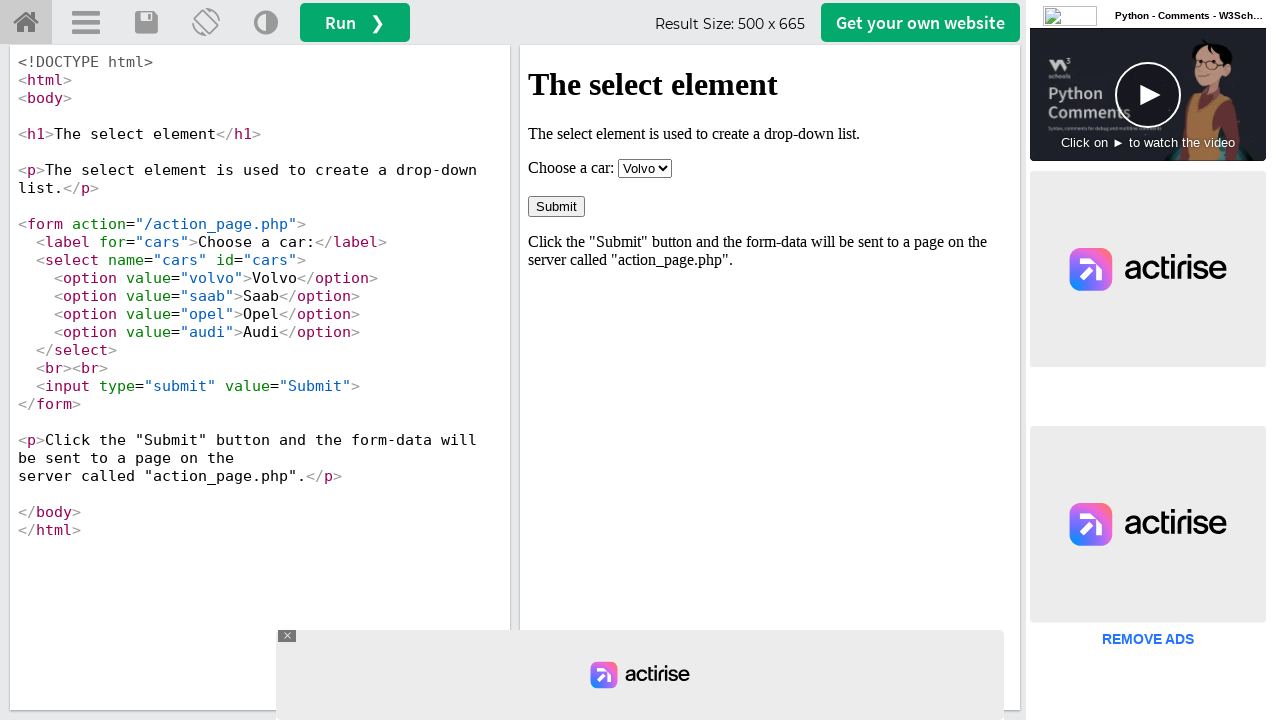

Selected 'Audi' from the dropdown menu on iframe#iframeResult >> internal:control=enter-frame >> select#cars
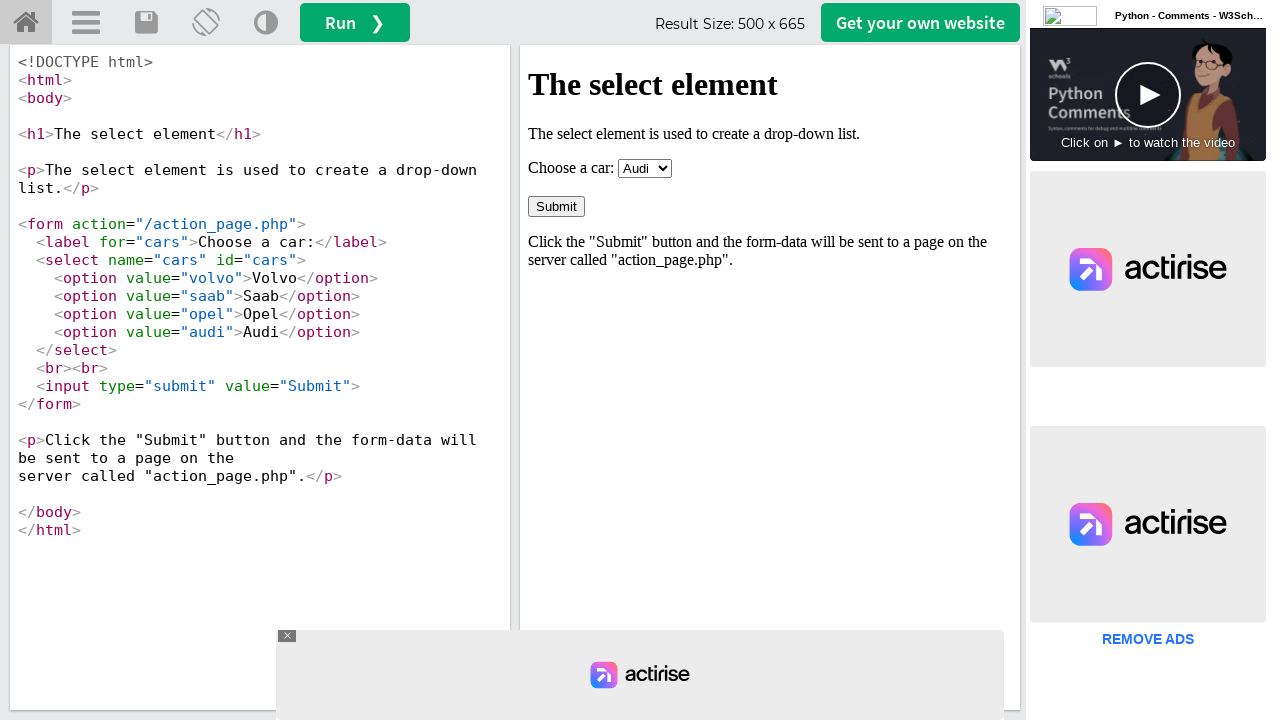

Pressed Enter to submit the form after selecting Audi on iframe#iframeResult >> internal:control=enter-frame >> select#cars
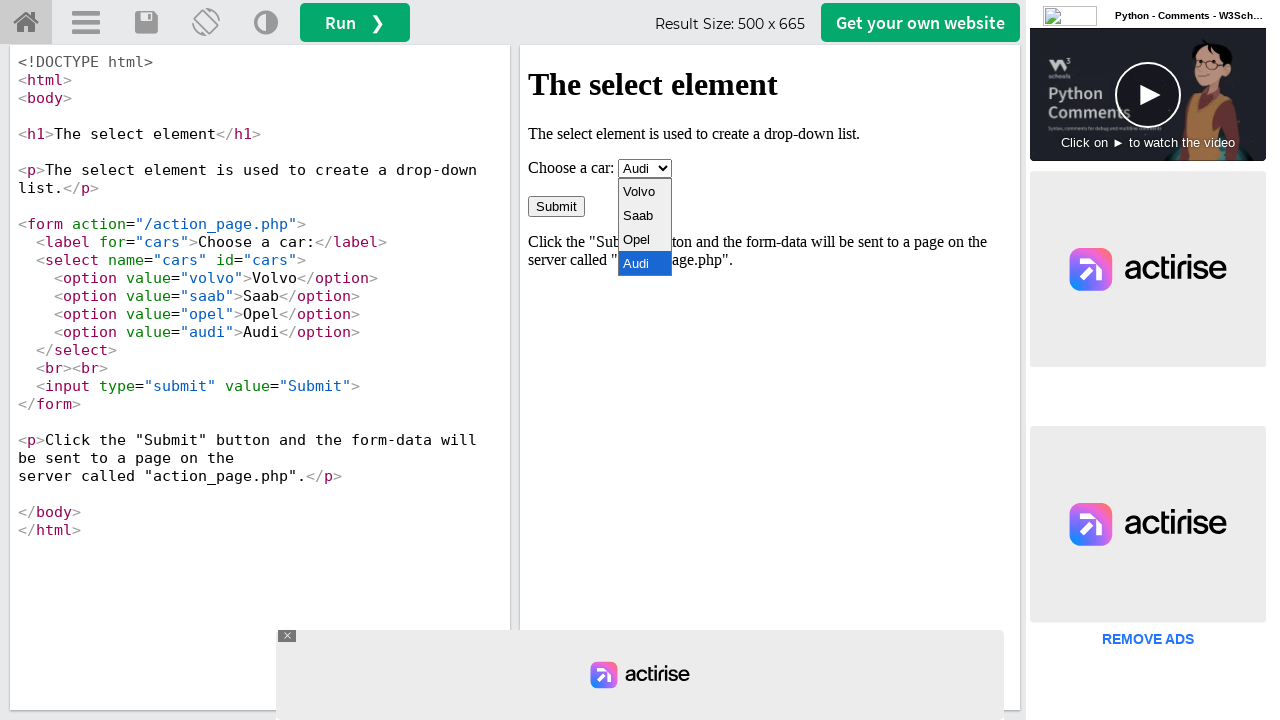

Selected 'Saab' from the dropdown menu using alternate approach on iframe#iframeResult >> internal:control=enter-frame >> select >> nth=0
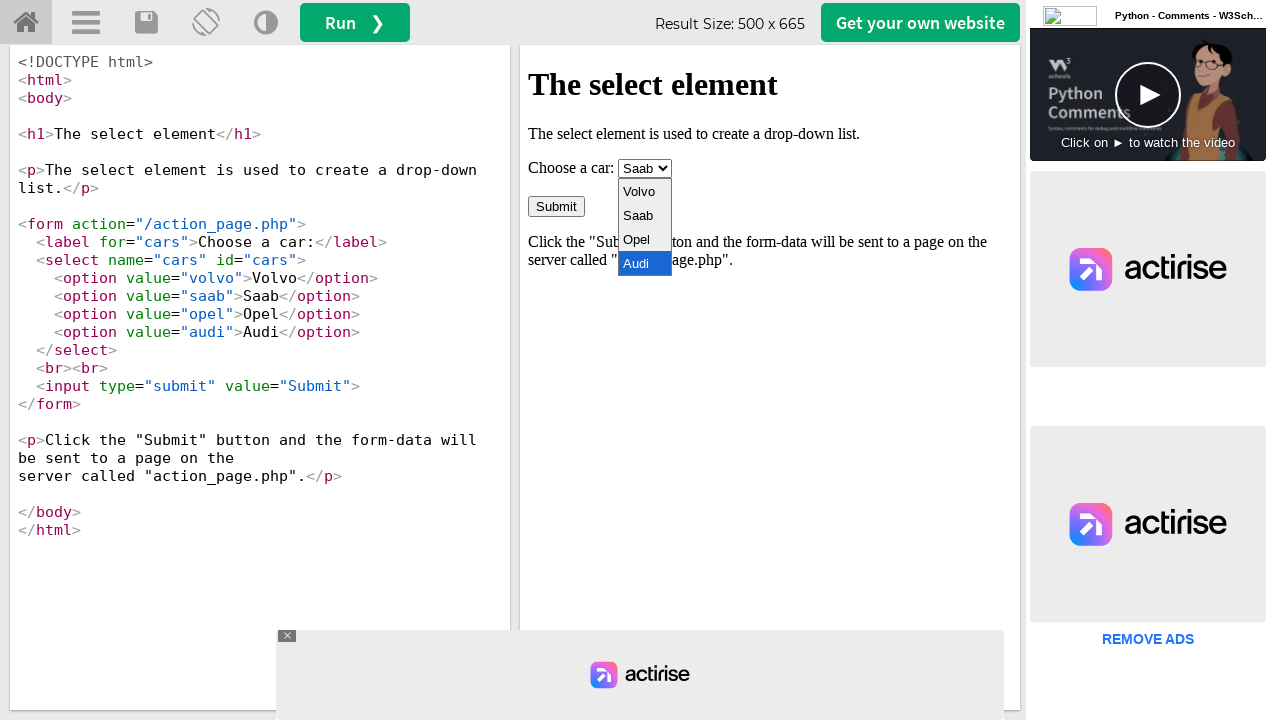

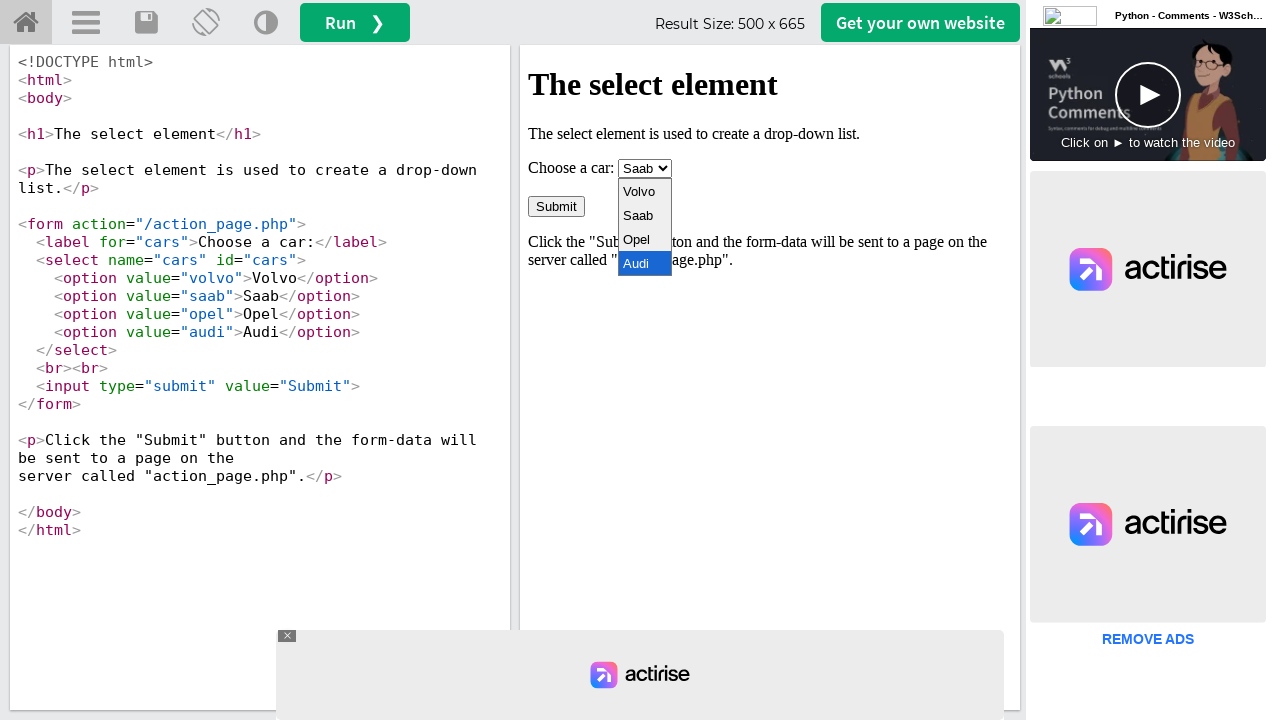